Tests product search functionality on a grocery shopping site by typing a search term, verifying product count, and adding items to cart including a specific product (Cashews)

Starting URL: https://rahulshettyacademy.com/seleniumPractise/#/

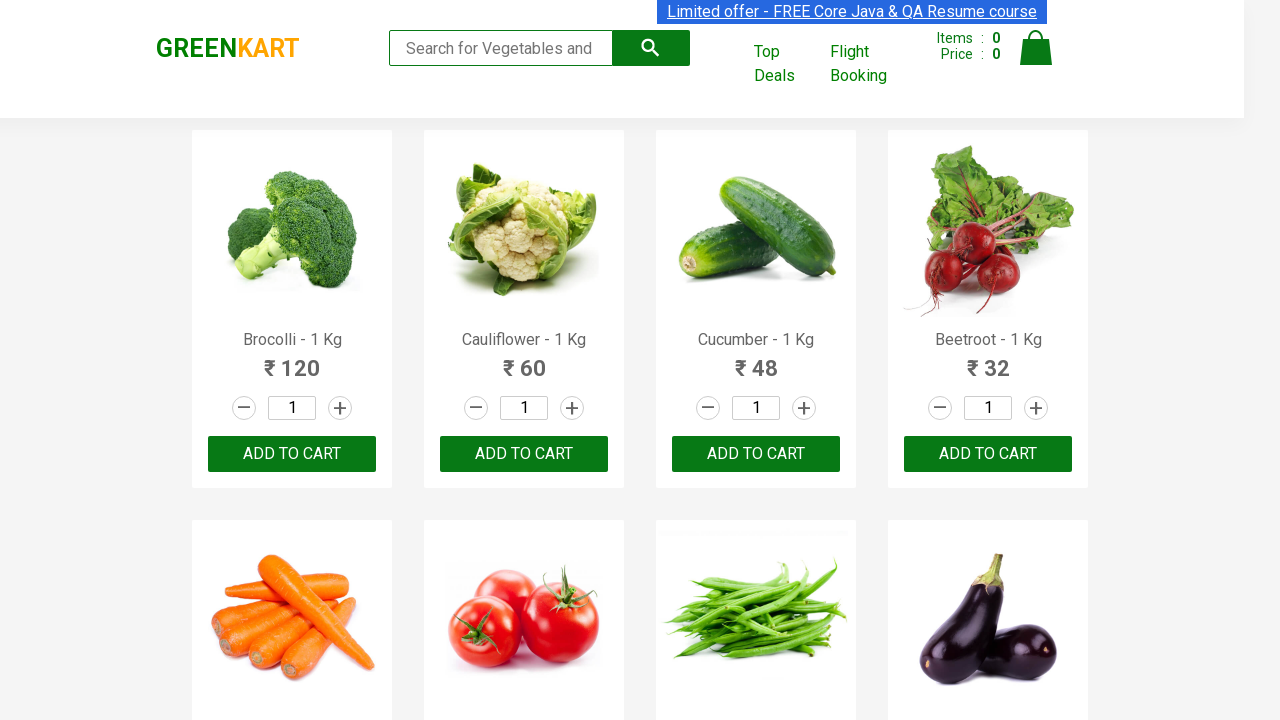

Filled search box with 'ca' on .search-keyword
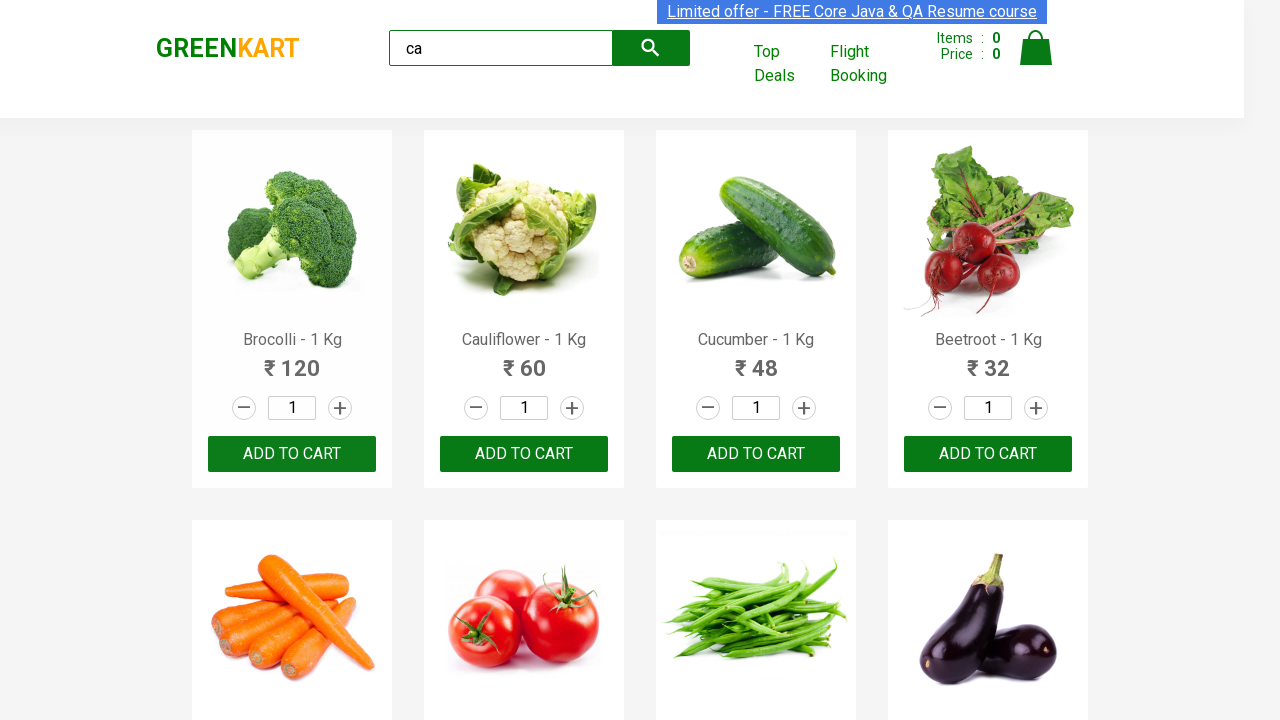

Waited 3 seconds for search results to load
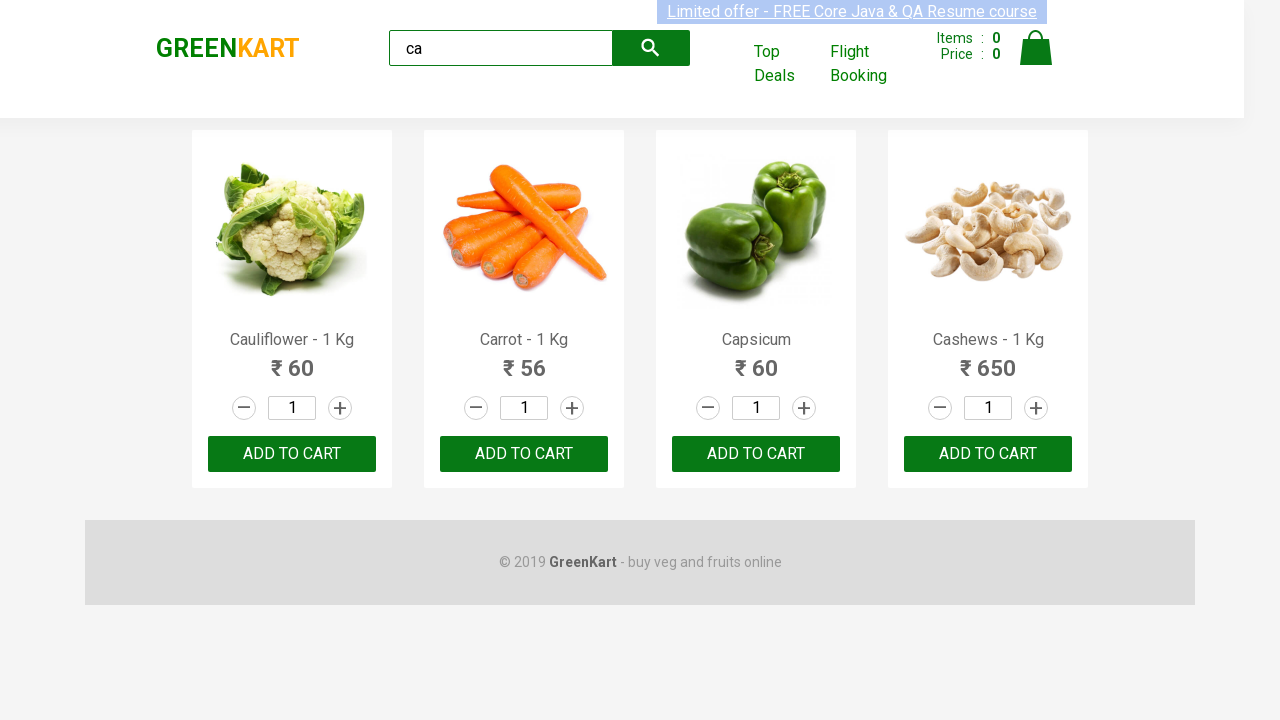

Verified product elements are displayed
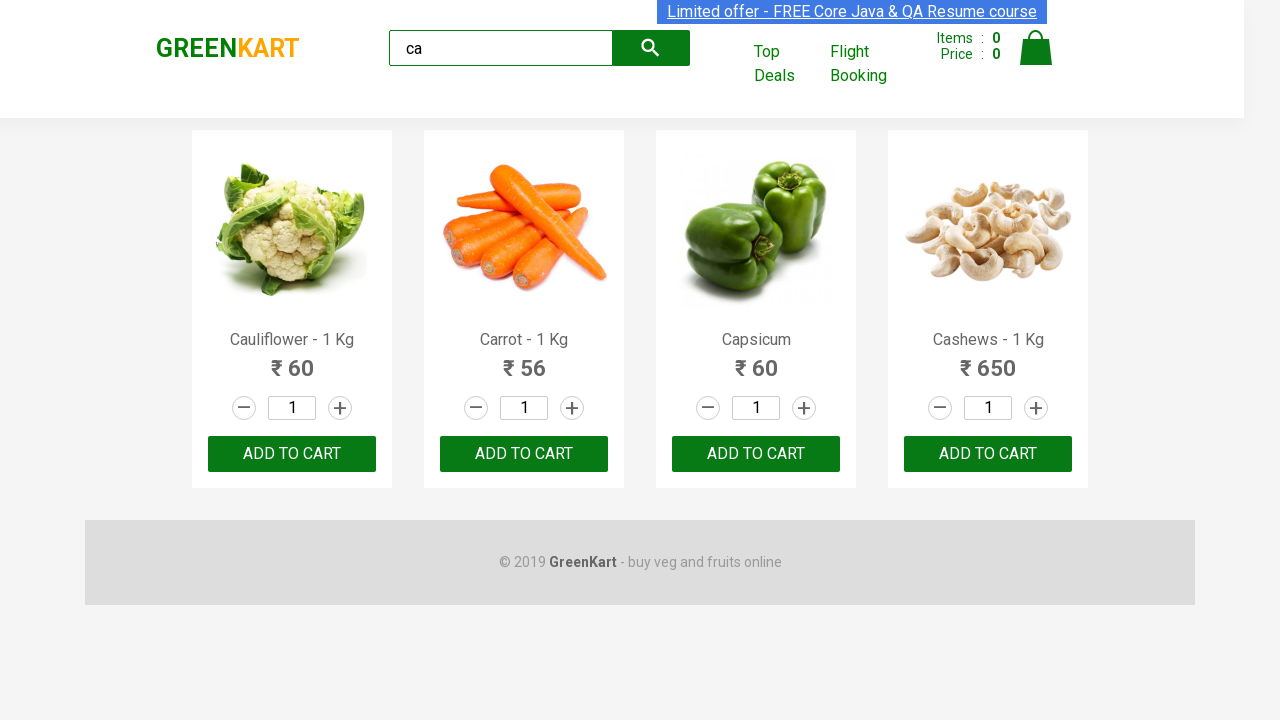

Clicked ADD TO CART button on third product at (756, 454) on .products .product >> nth=2 >> button:has-text('ADD TO CART')
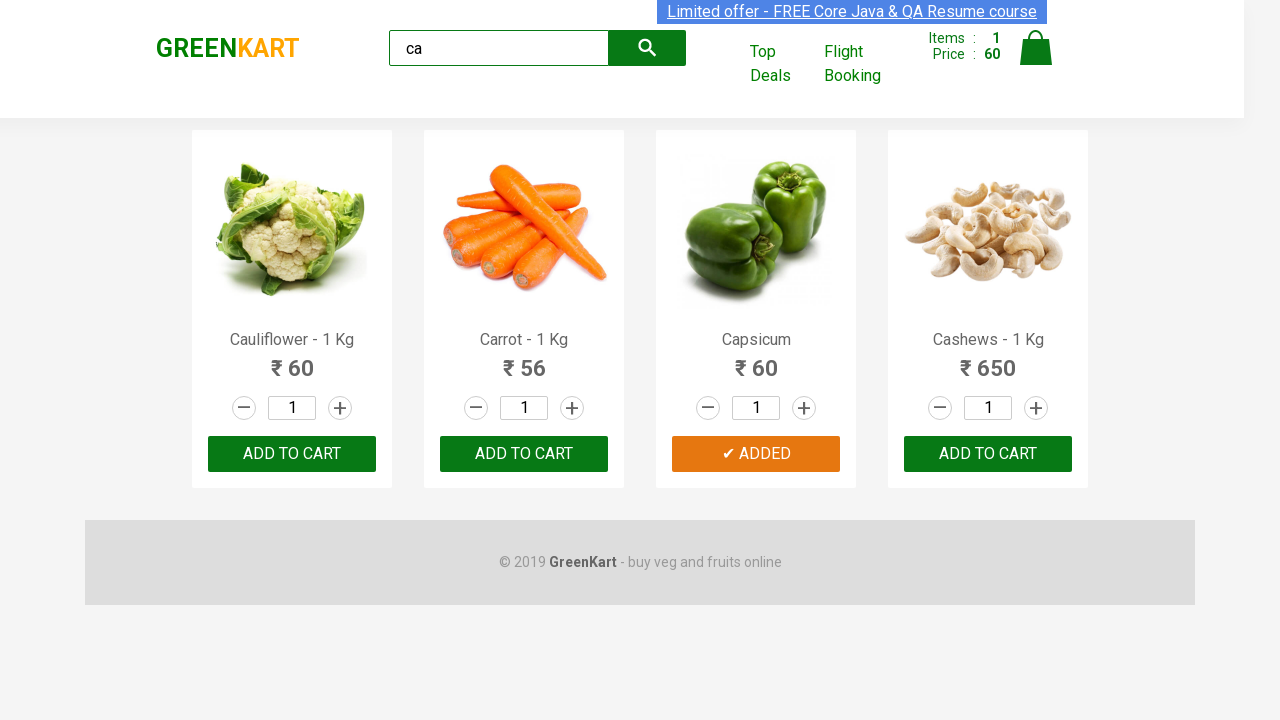

Found and clicked ADD TO CART for Cashews product at (988, 454) on .products .product >> nth=3 >> button
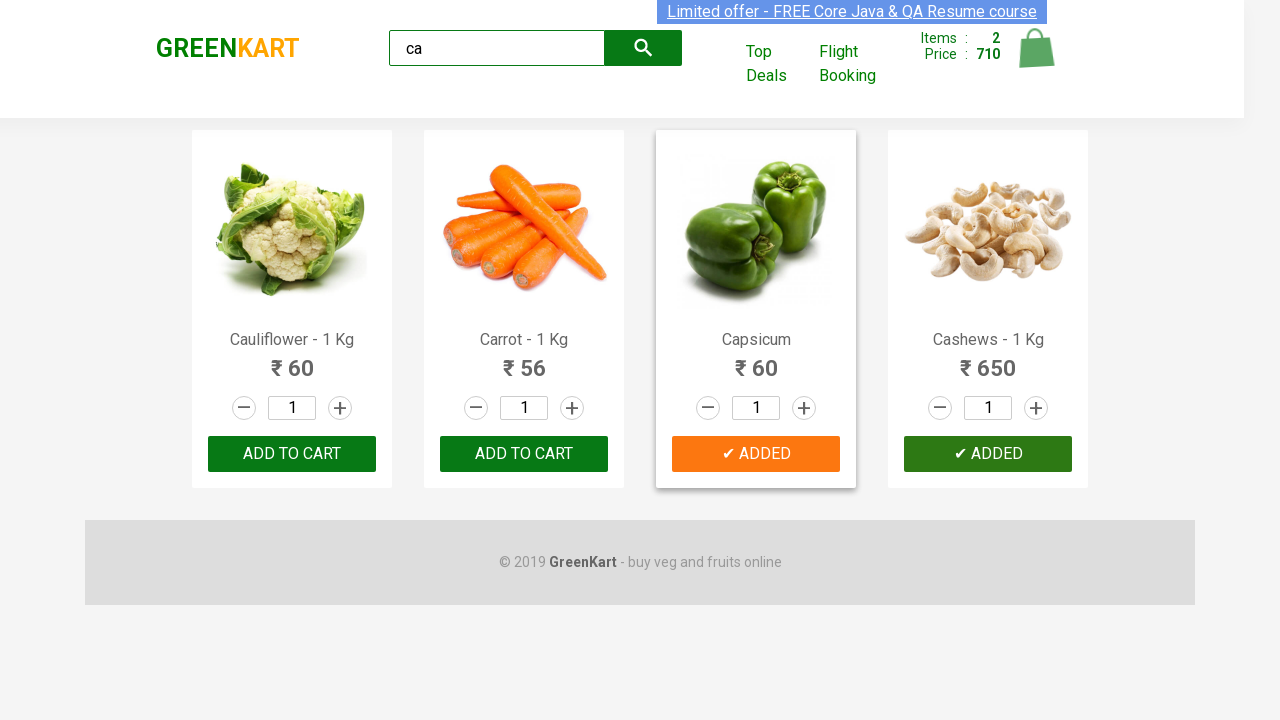

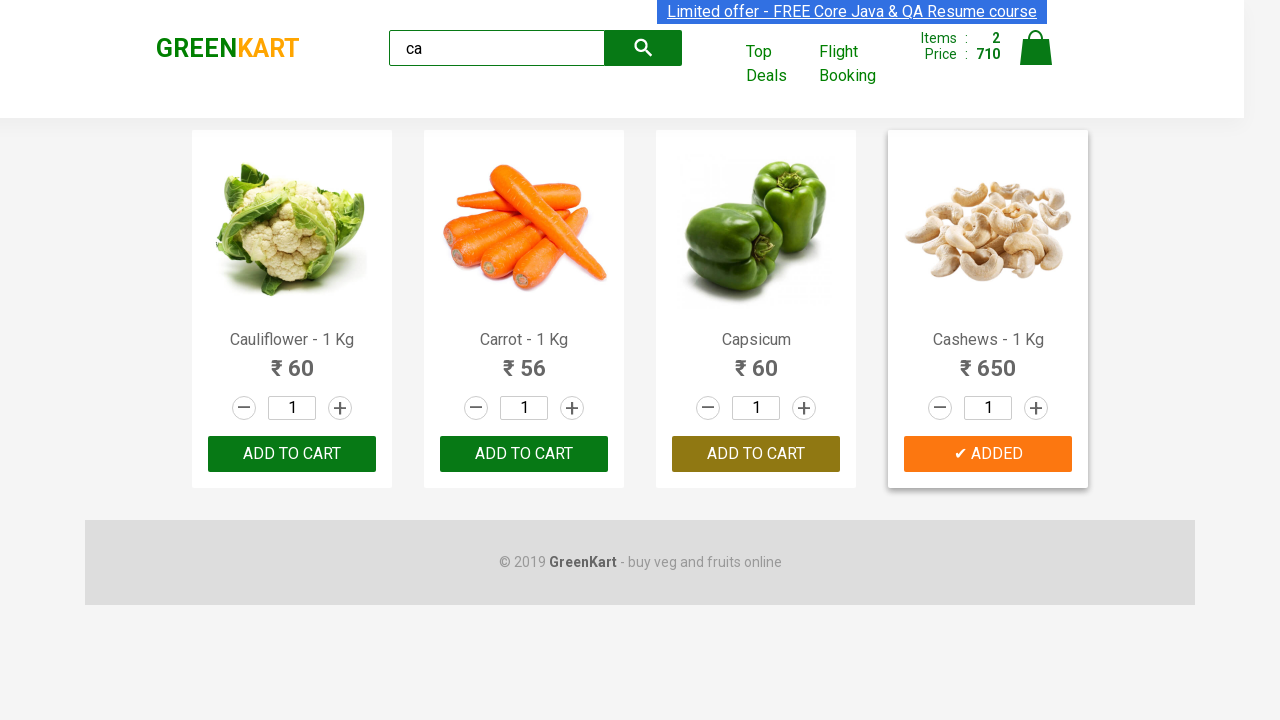